Navigates to the home page and verifies that the header, description text, and navigation menu are displayed correctly.

Starting URL: https://kristinek.github.io/site

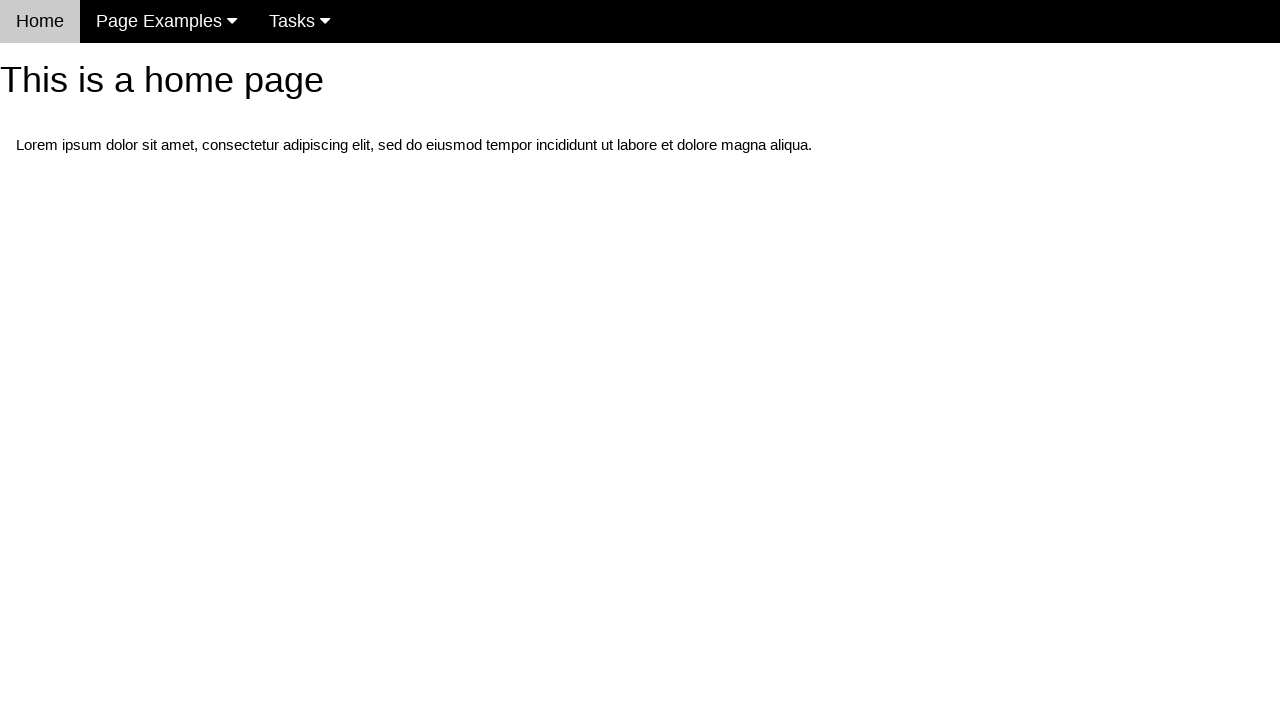

Navigated to home page
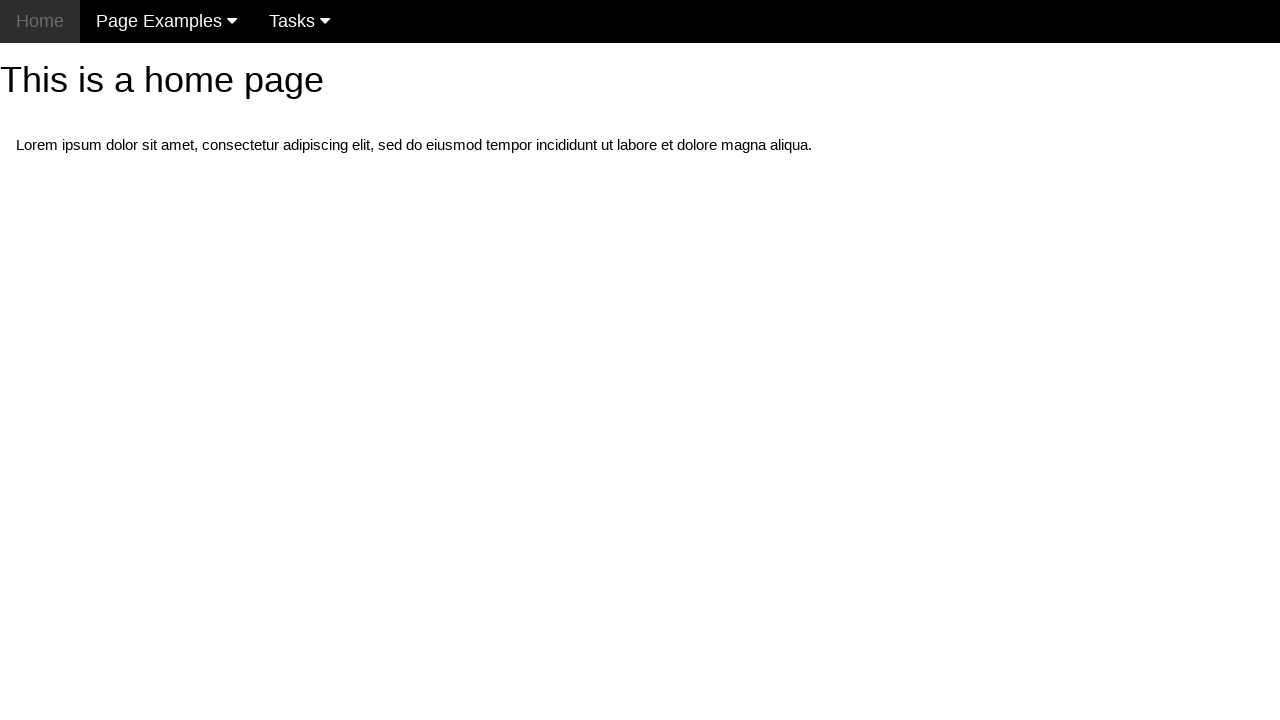

Located h1 header element
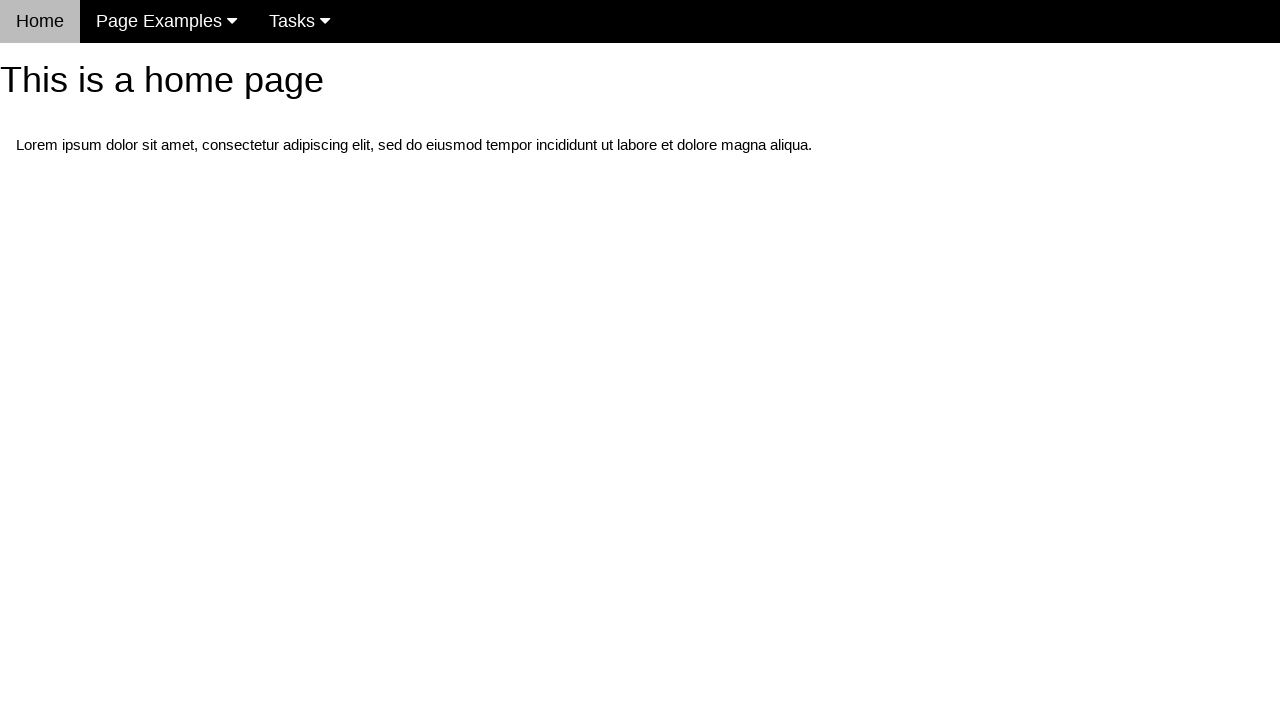

Verified header text is 'This is a home page'
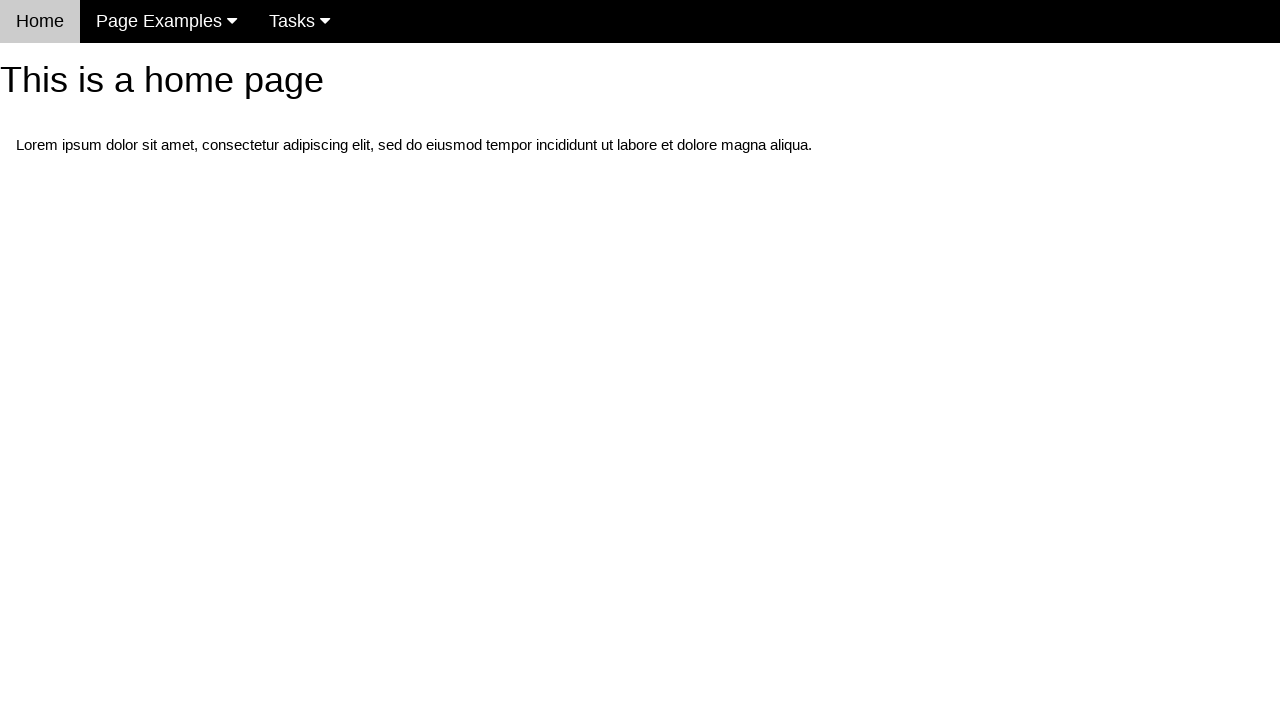

Located first paragraph element
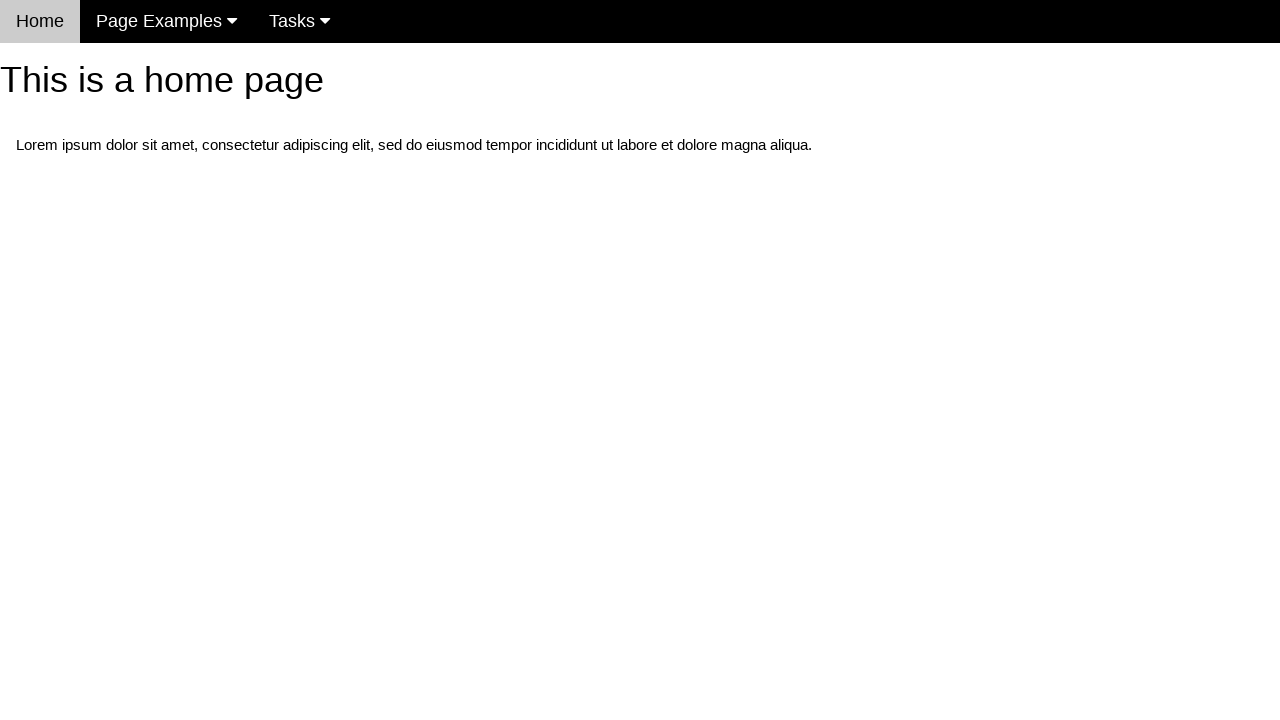

Verified description text matches expected Lorem ipsum content
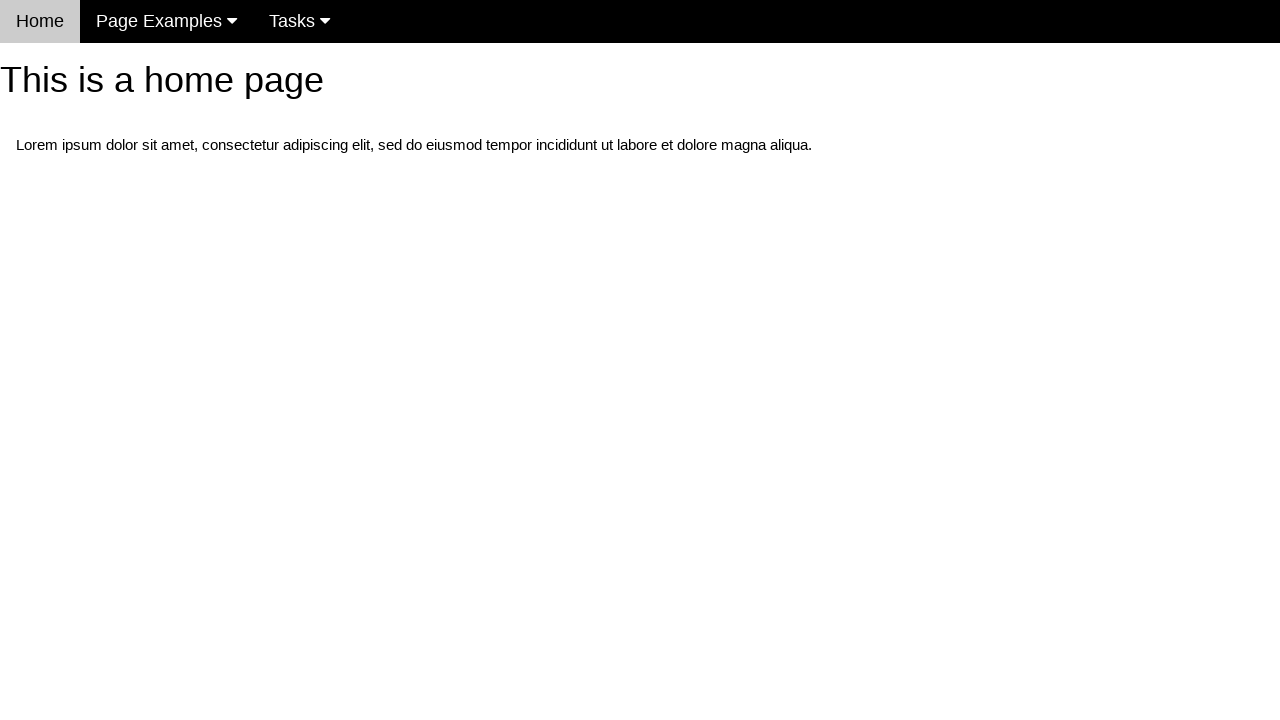

Located navigation menu element
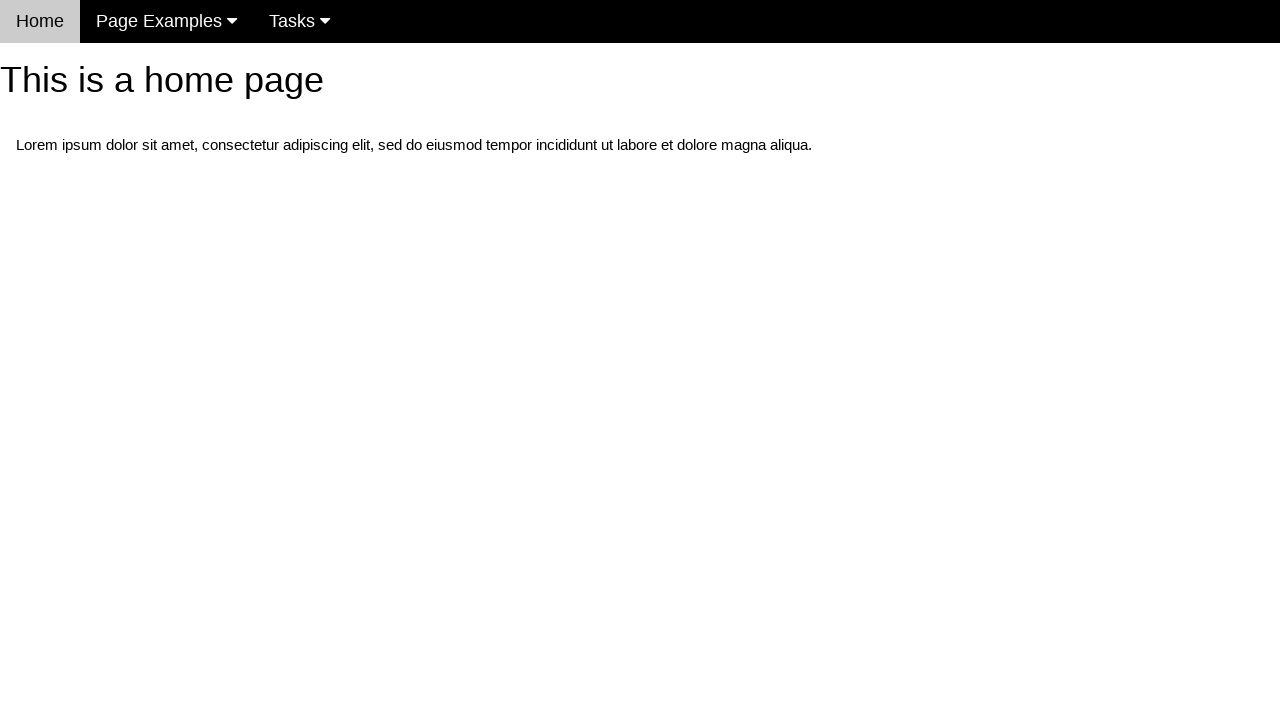

Verified navigation menu is visible
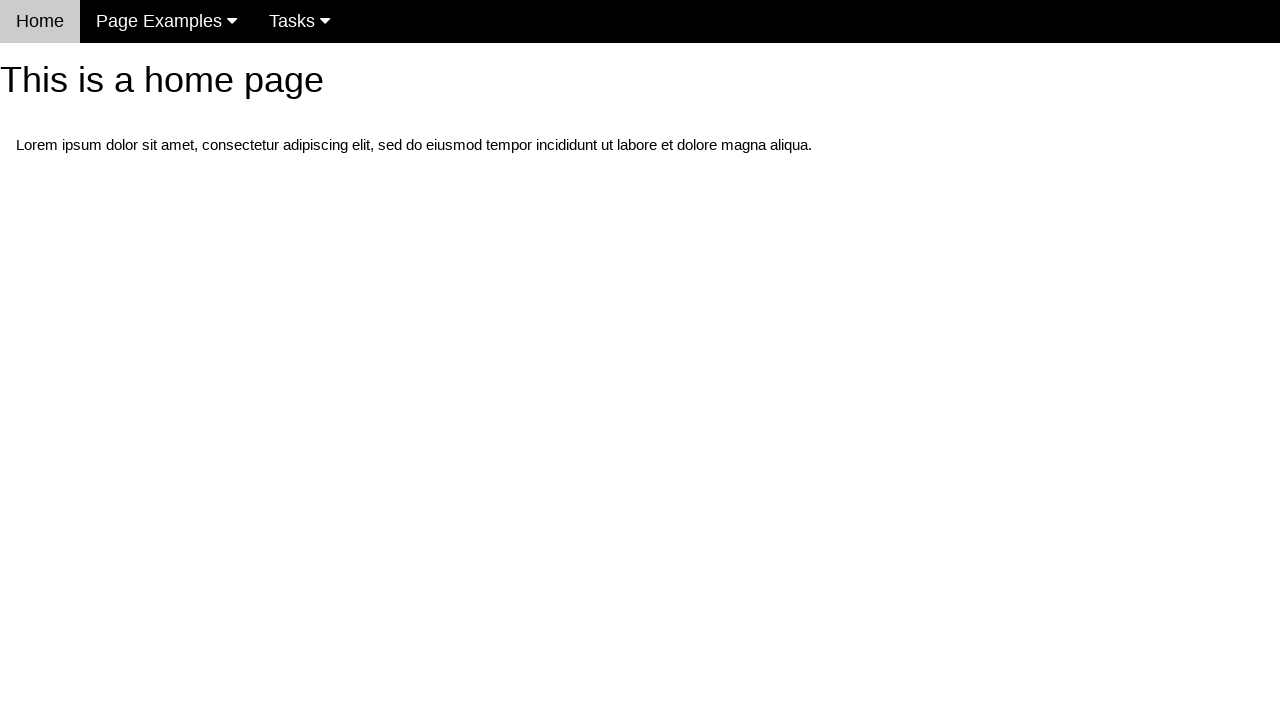

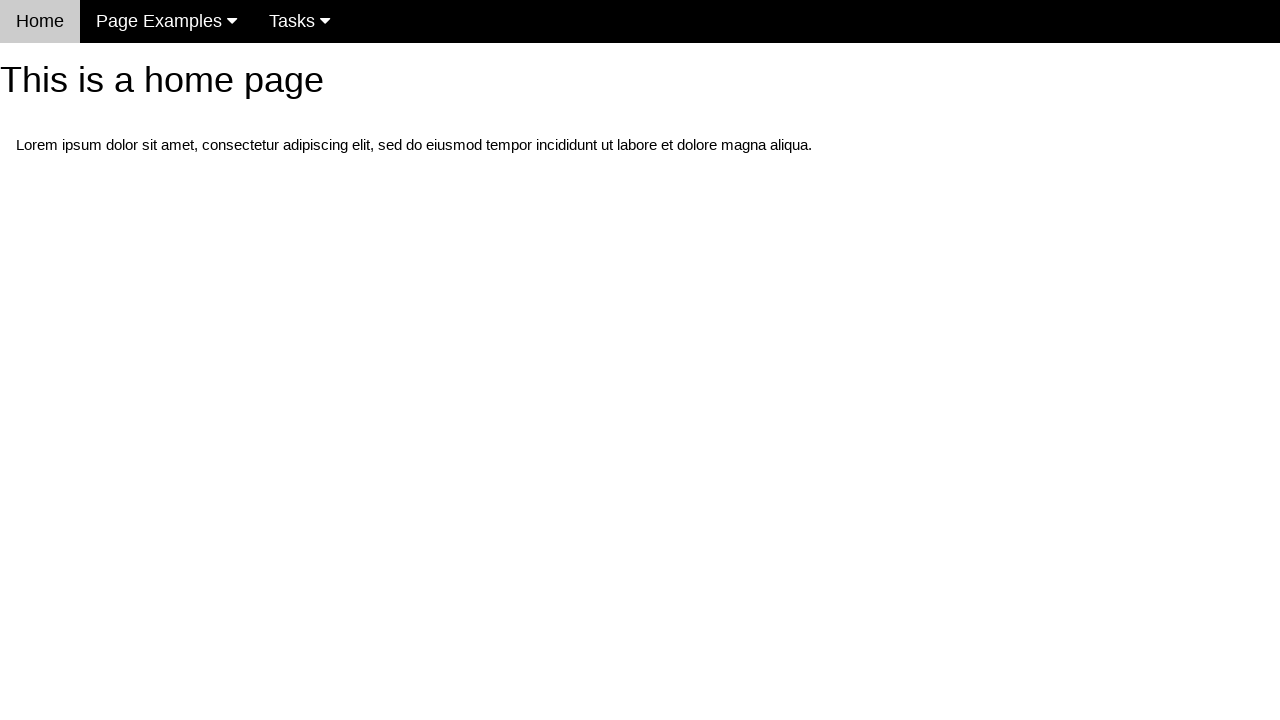